Tests filtering to display only active items and using back button navigation

Starting URL: https://demo.playwright.dev/todomvc

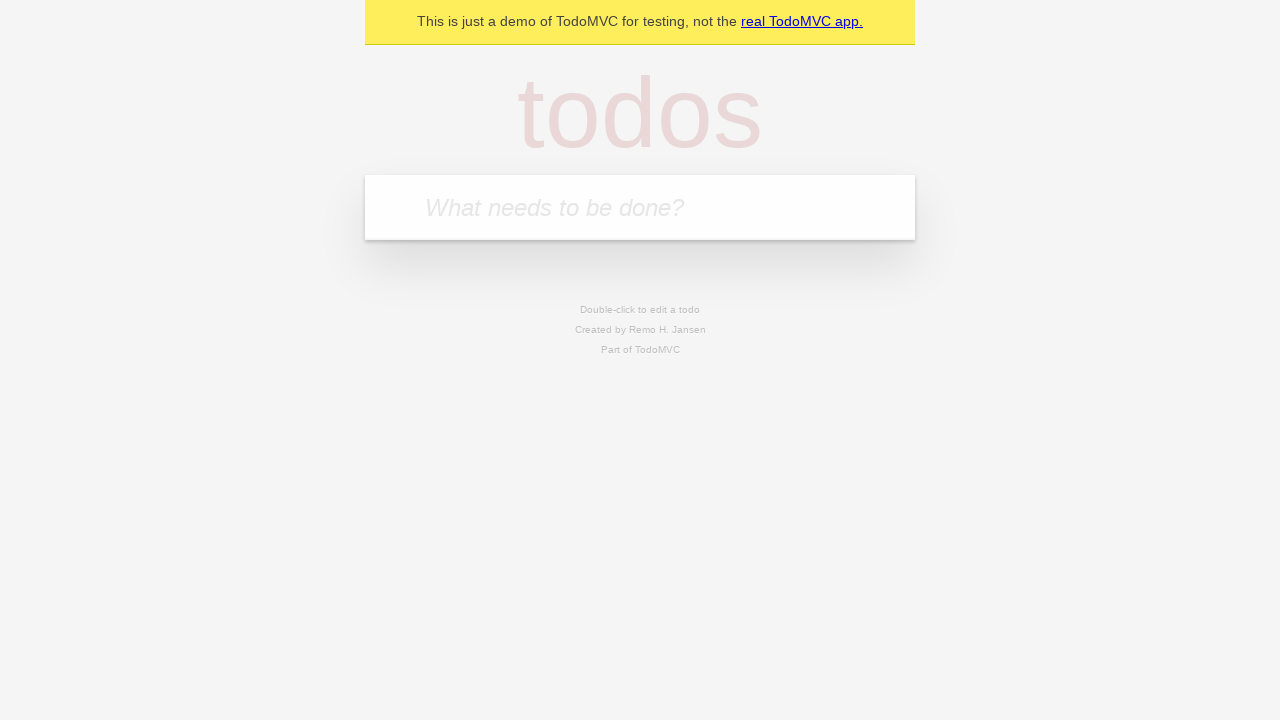

Filled todo input with 'buy some cheese' on internal:attr=[placeholder="What needs to be done?"i]
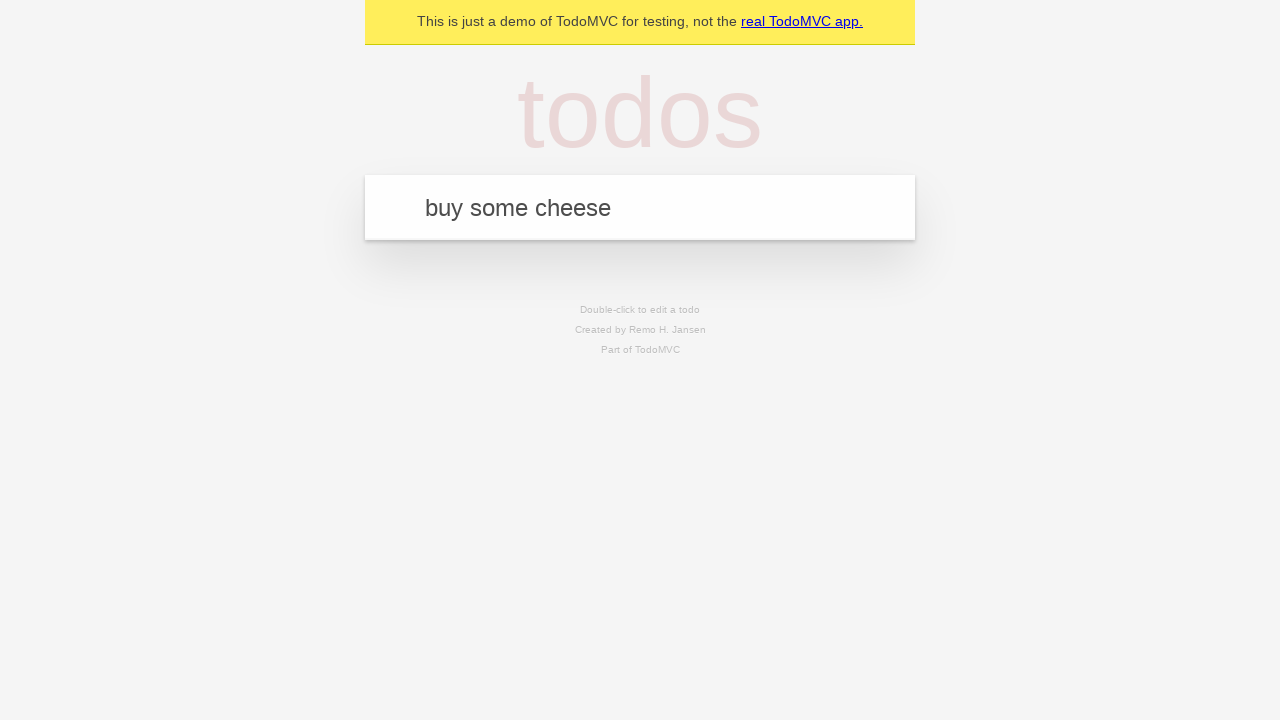

Pressed Enter to add first todo on internal:attr=[placeholder="What needs to be done?"i]
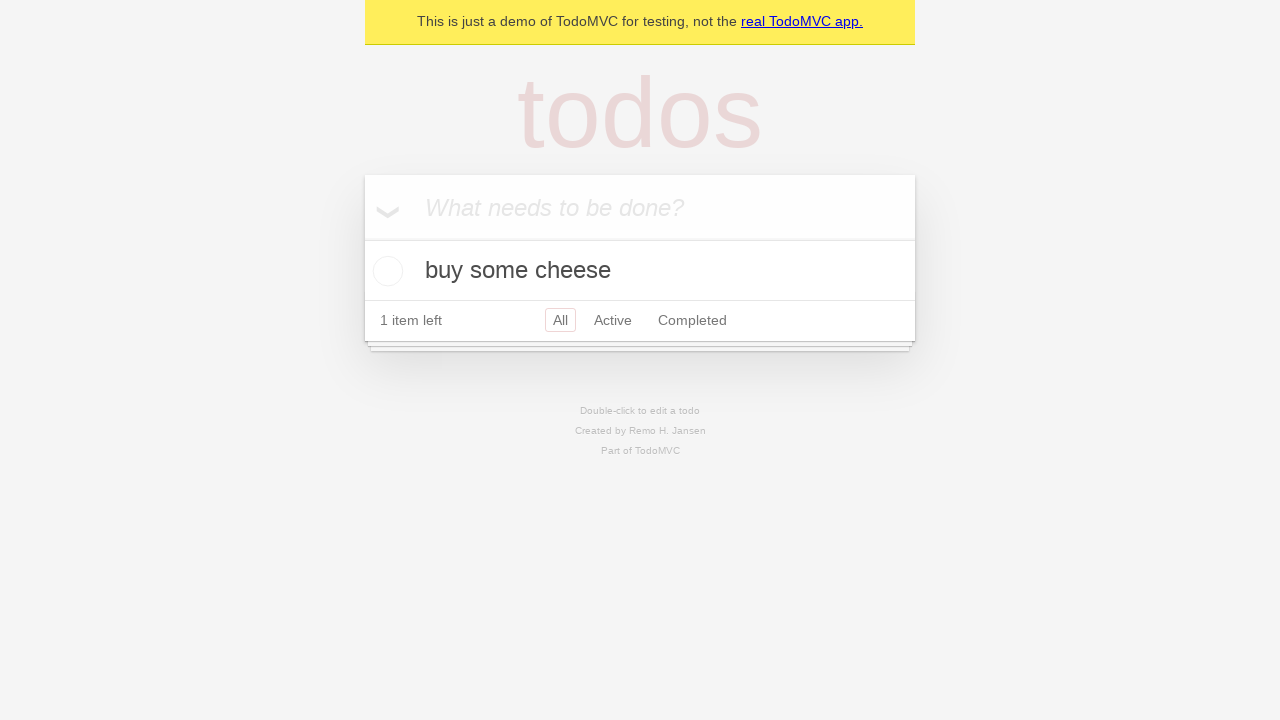

Filled todo input with 'feed the cat' on internal:attr=[placeholder="What needs to be done?"i]
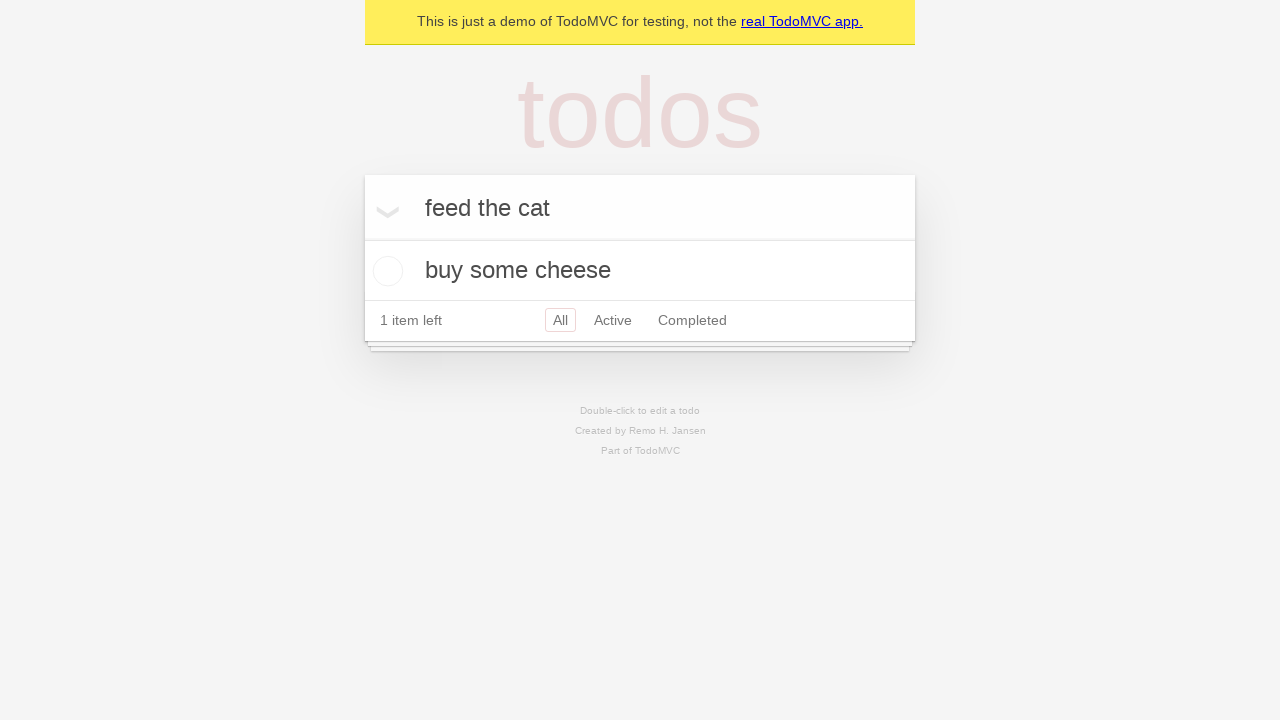

Pressed Enter to add second todo on internal:attr=[placeholder="What needs to be done?"i]
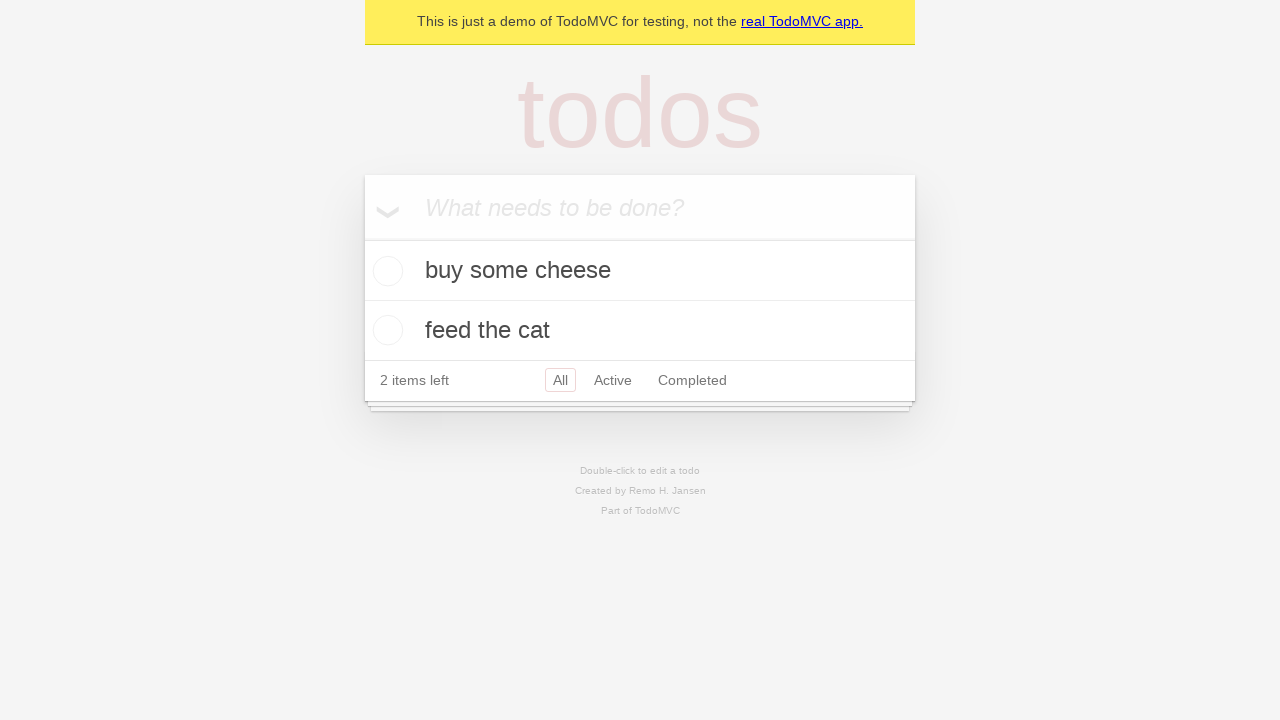

Filled todo input with 'book a doctors appointment' on internal:attr=[placeholder="What needs to be done?"i]
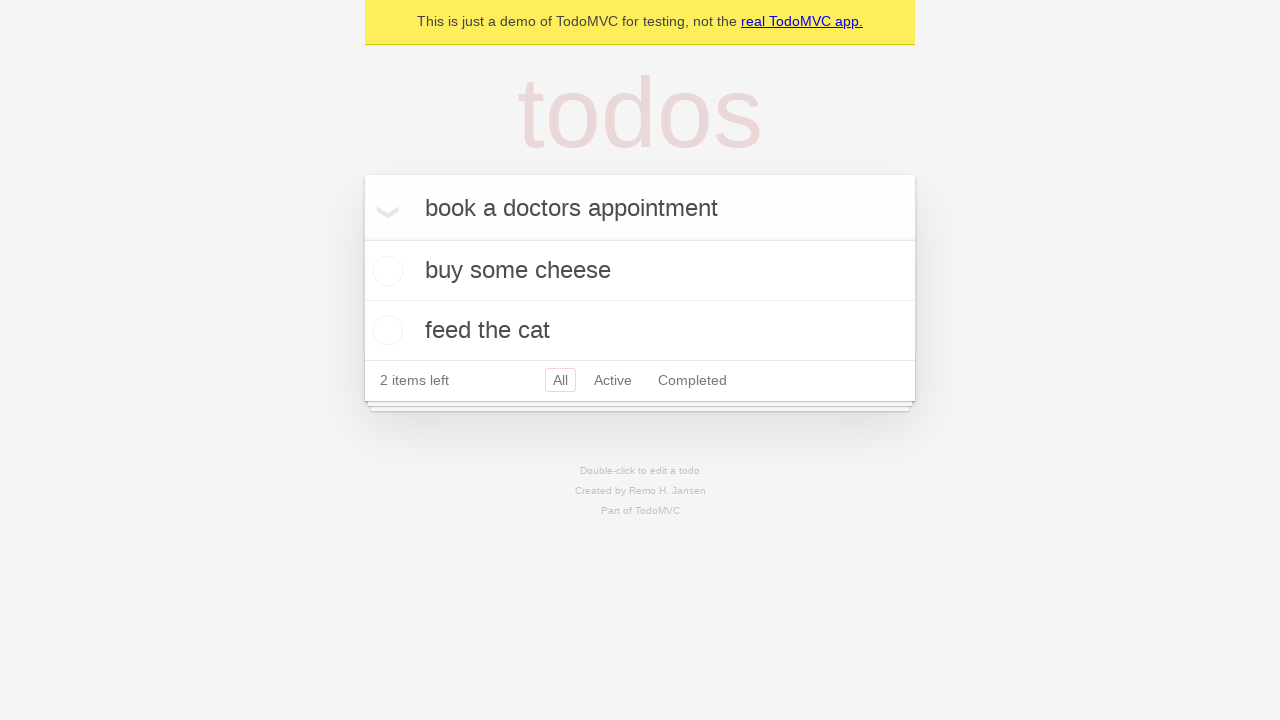

Pressed Enter to add third todo on internal:attr=[placeholder="What needs to be done?"i]
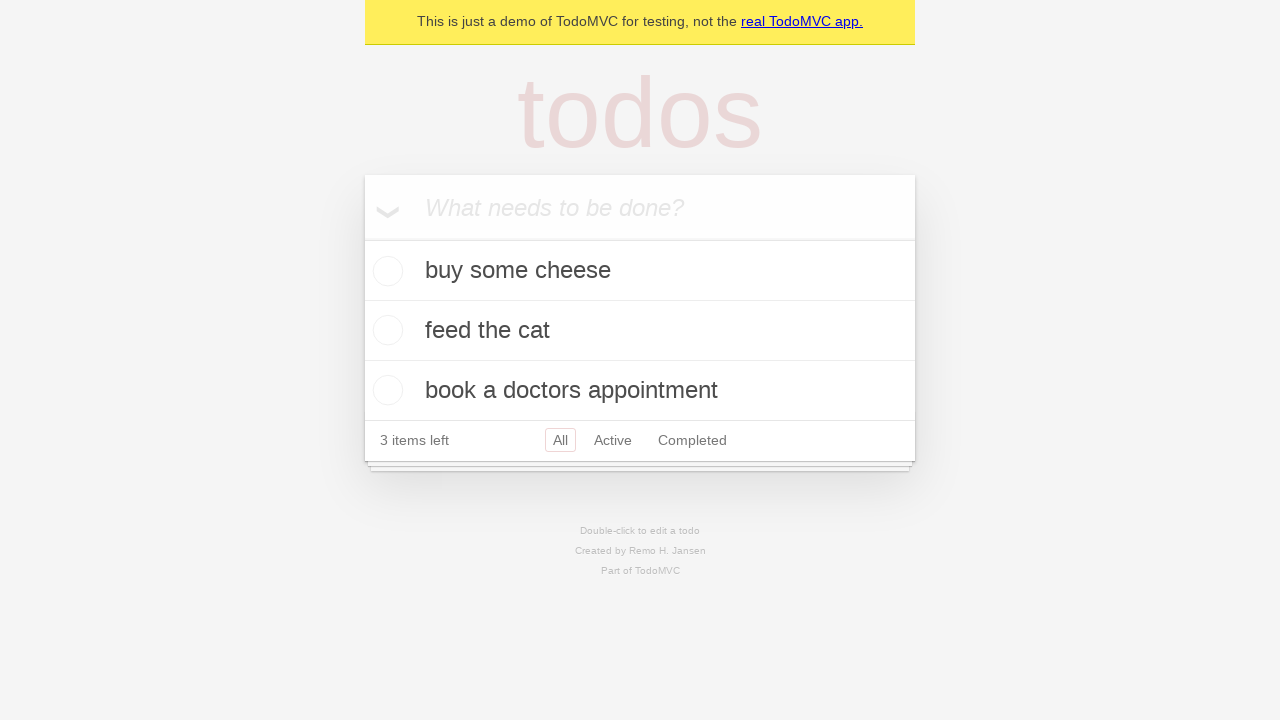

Checked the second todo item at (385, 330) on internal:testid=[data-testid="todo-item"s] >> nth=1 >> internal:role=checkbox
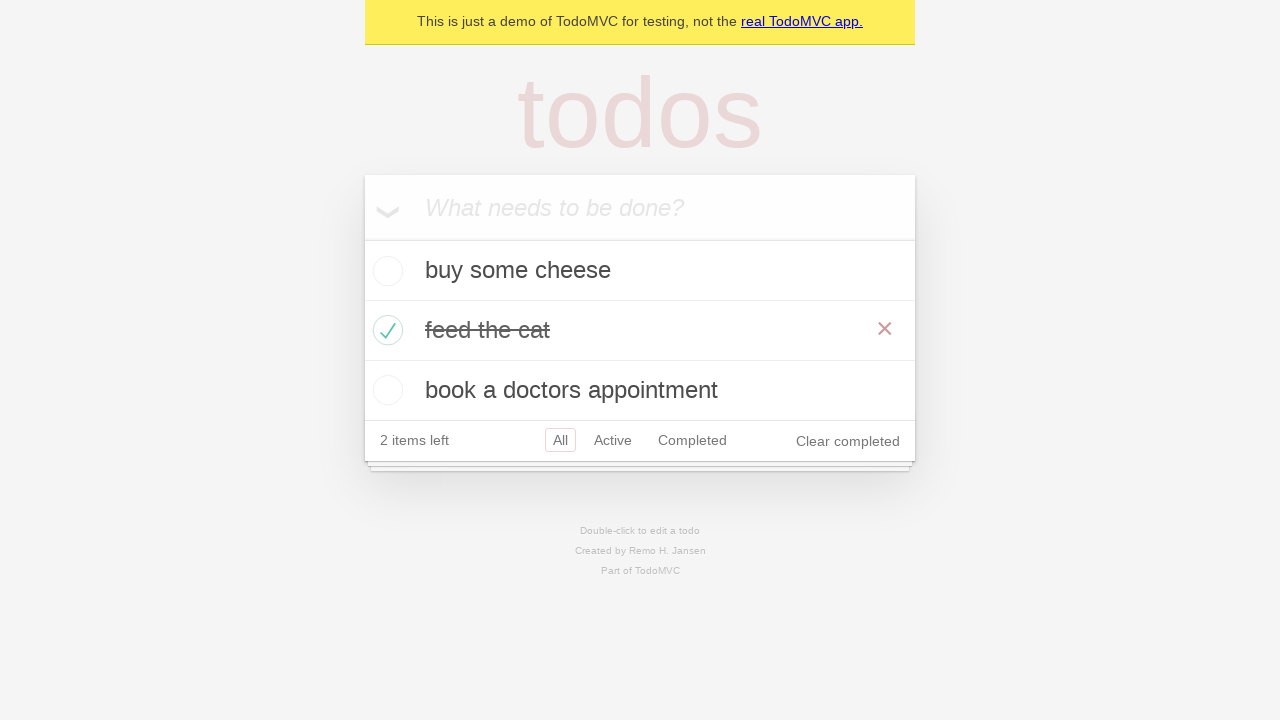

Clicked Active filter to display only active items at (613, 440) on internal:role=link[name="Active"i]
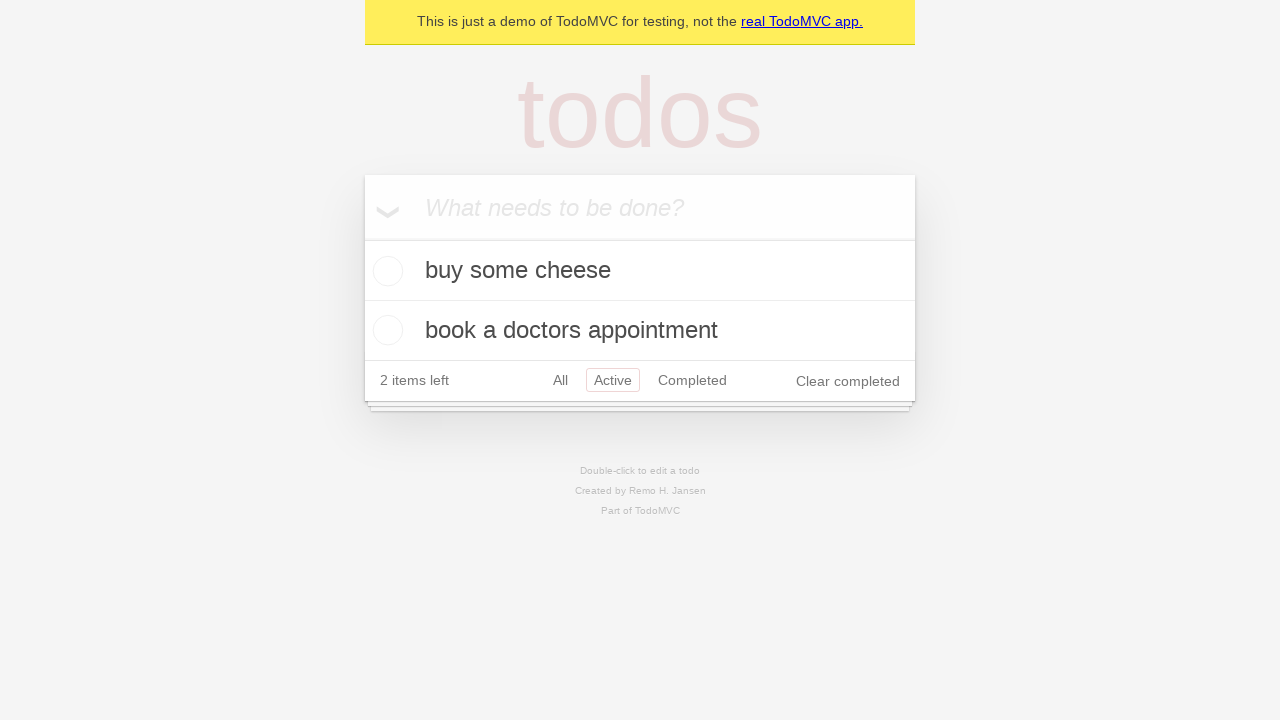

Waited for Active filter to apply and todo items to load
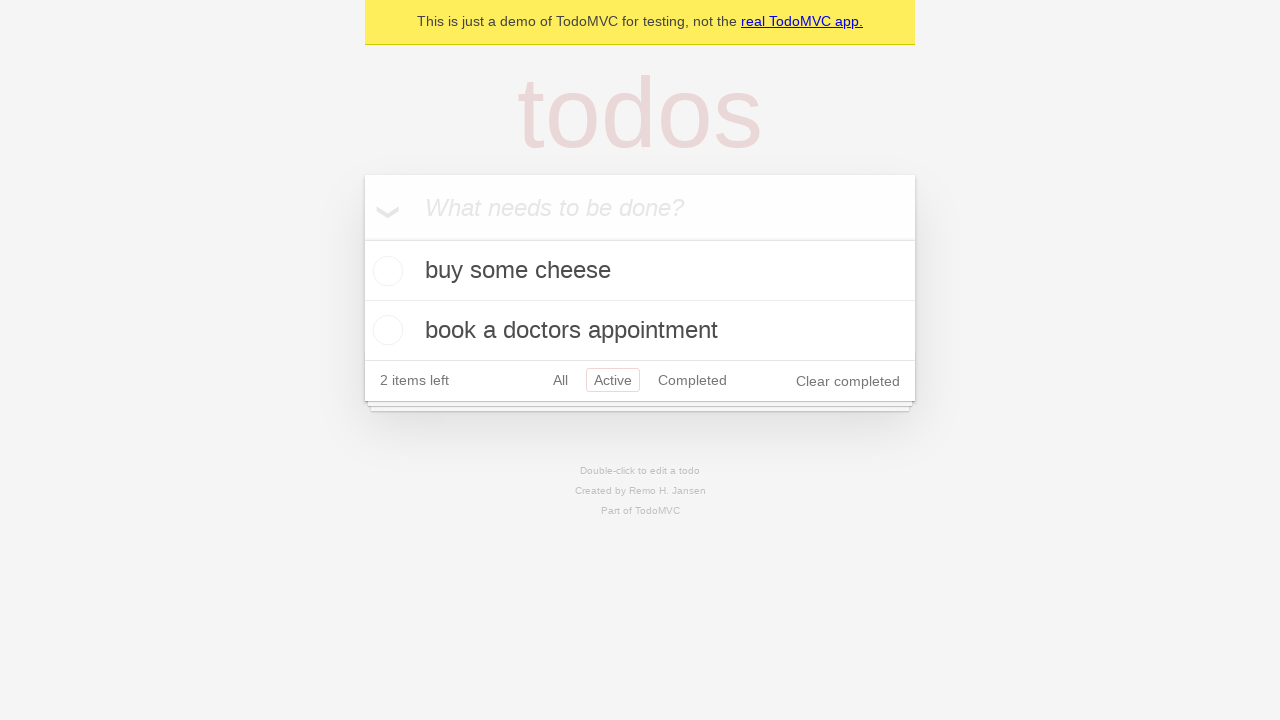

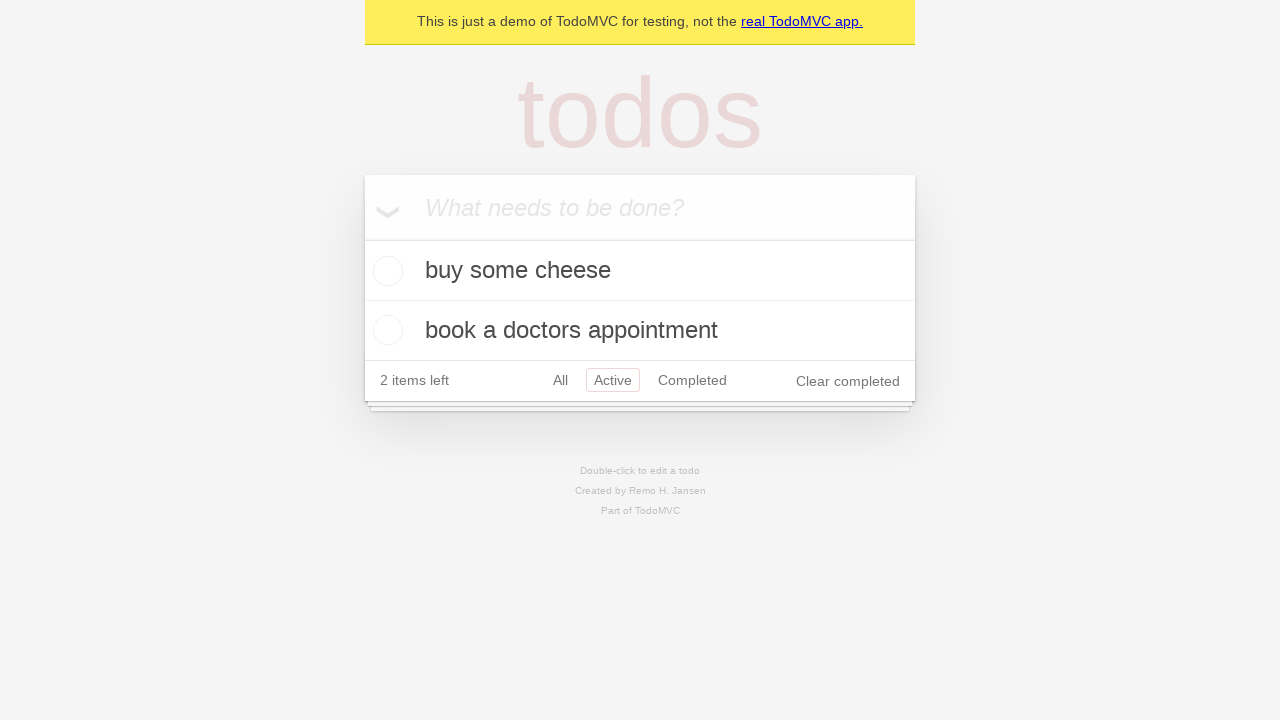